Tests mouse movement actions by moving the cursor to various coordinates on a cursor effects demonstration page

Starting URL: https://tholman.com/cursor-effects/

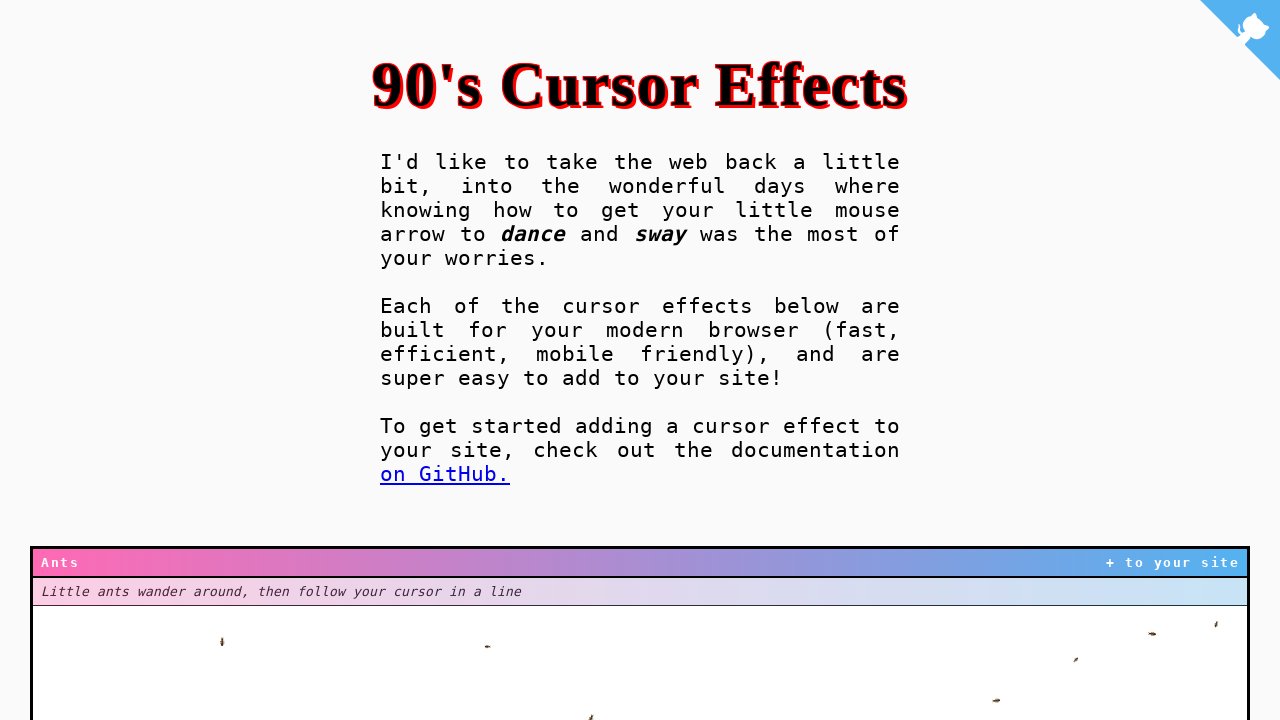

Moved cursor to coordinates (200, 800) at (200, 800)
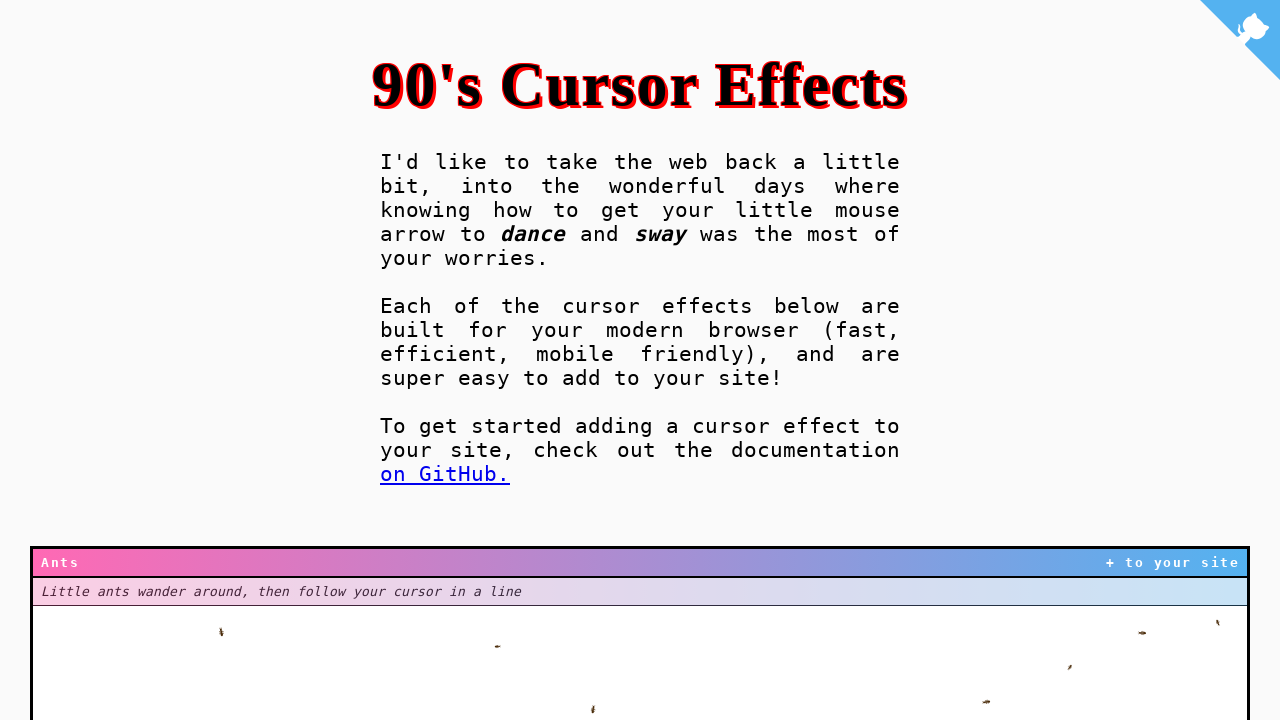

Waited 100ms for cursor effects to render
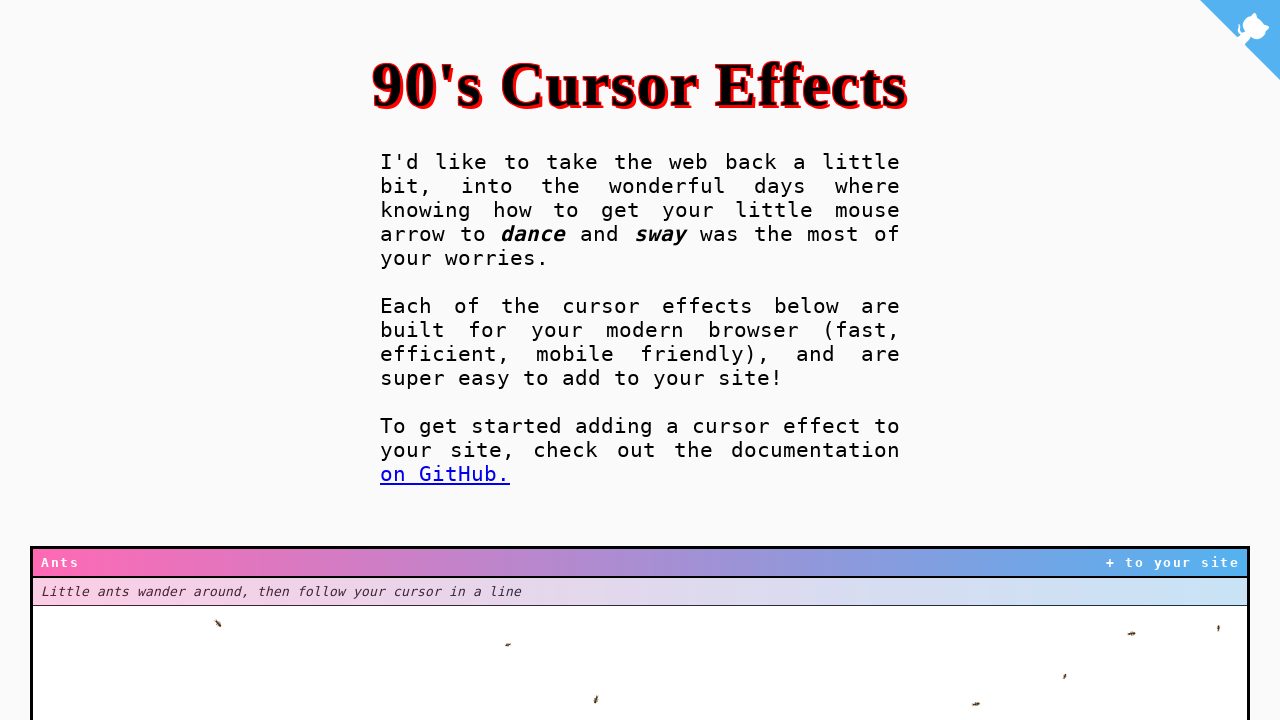

Moved cursor to coordinates (100, 700) at (100, 700)
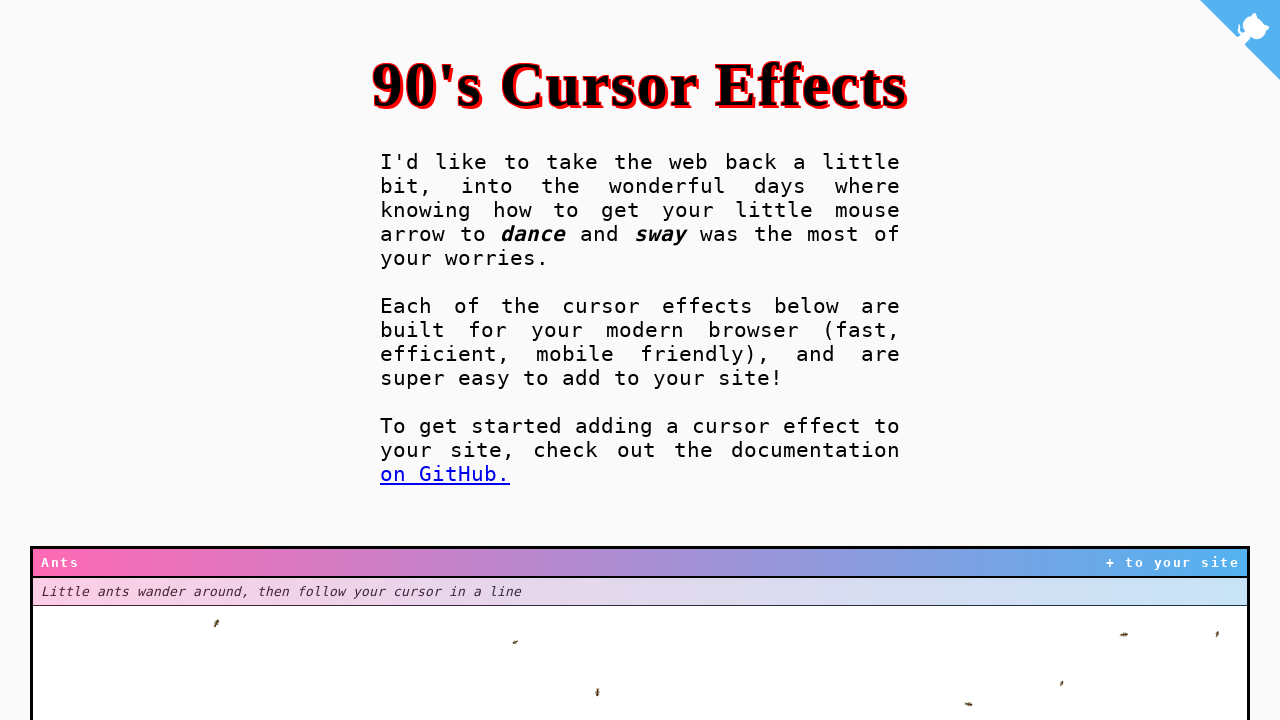

Waited 100ms for cursor effects to render
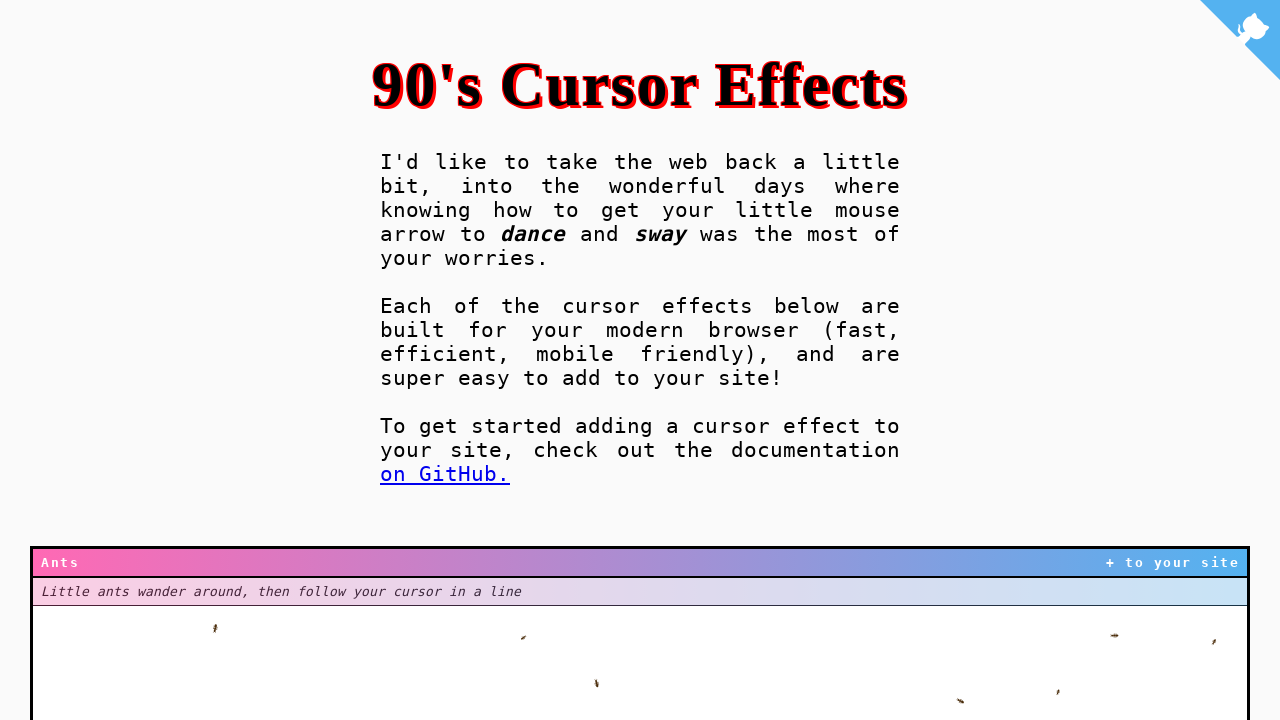

Moved cursor to coordinates (200, 800) at (200, 800)
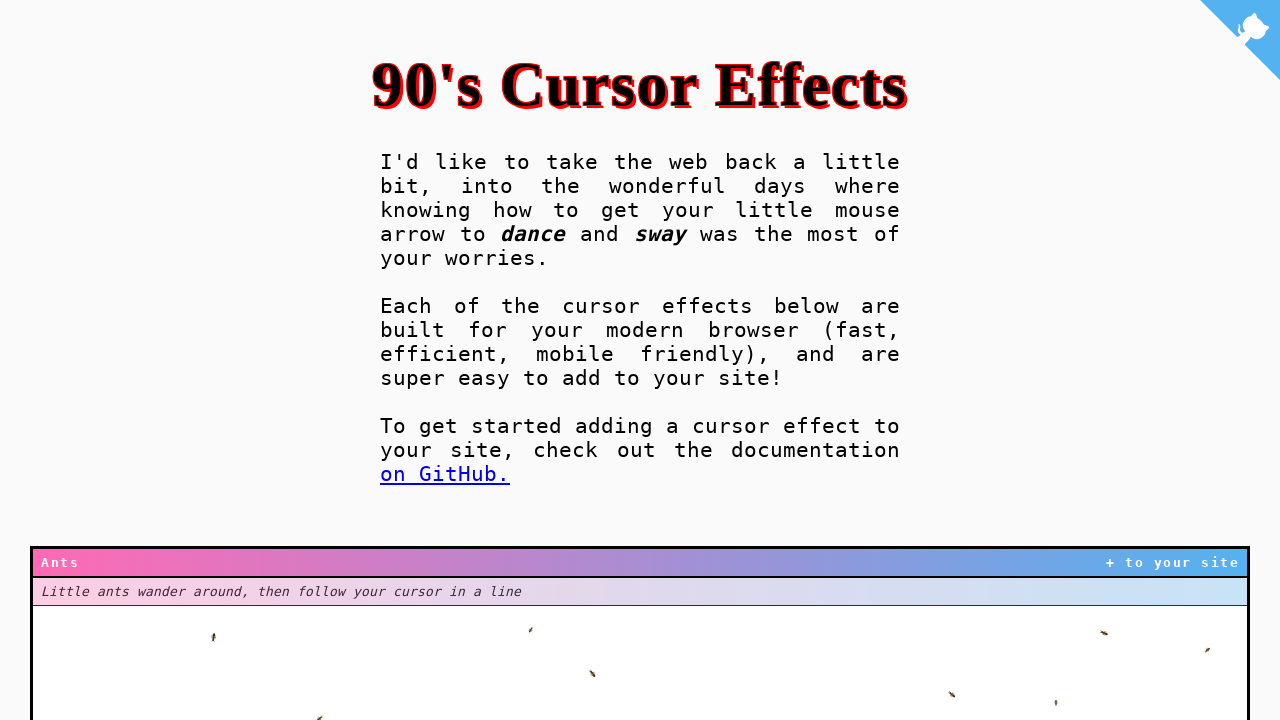

Waited 100ms for cursor effects to render
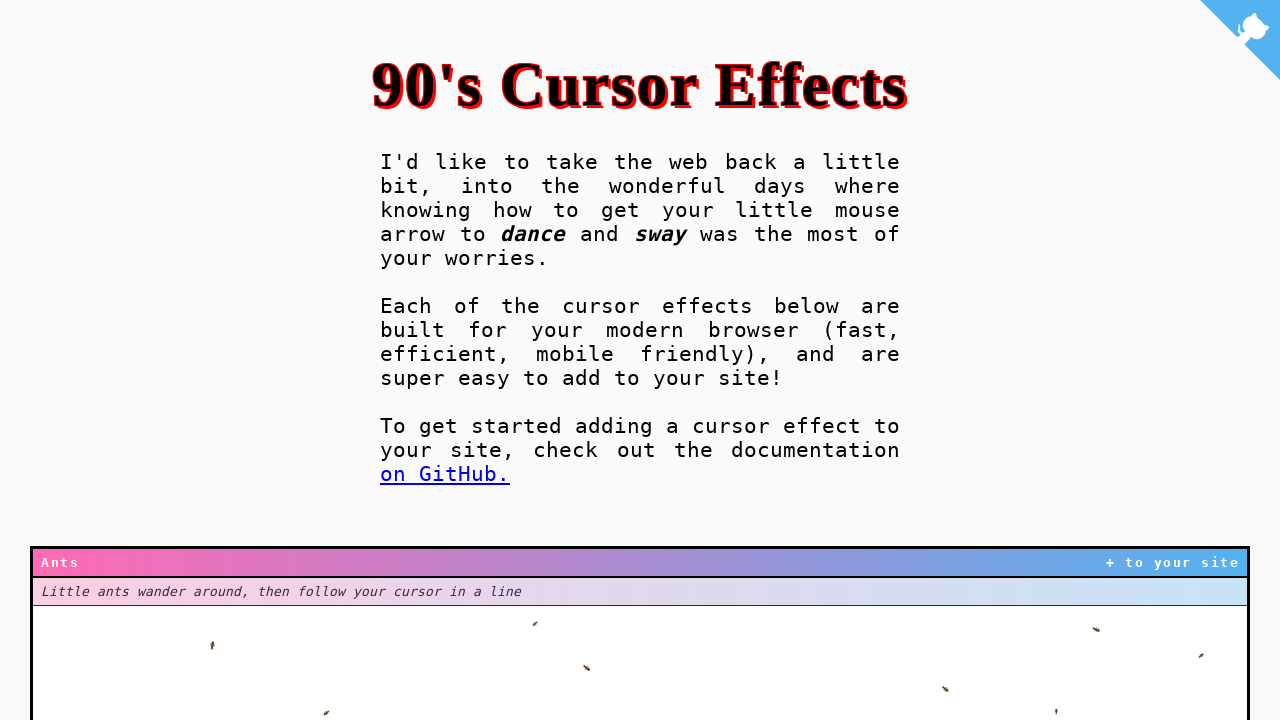

Moved cursor to coordinates (300, 650) at (300, 650)
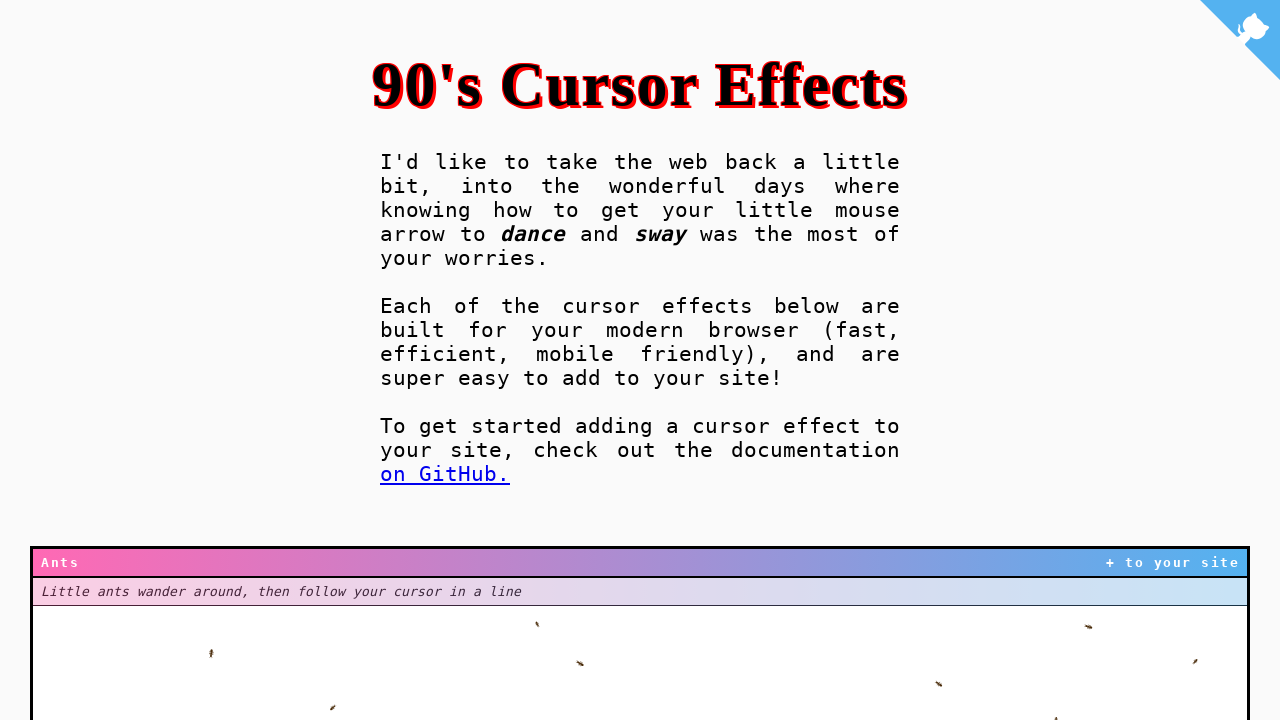

Waited 100ms for cursor effects to render
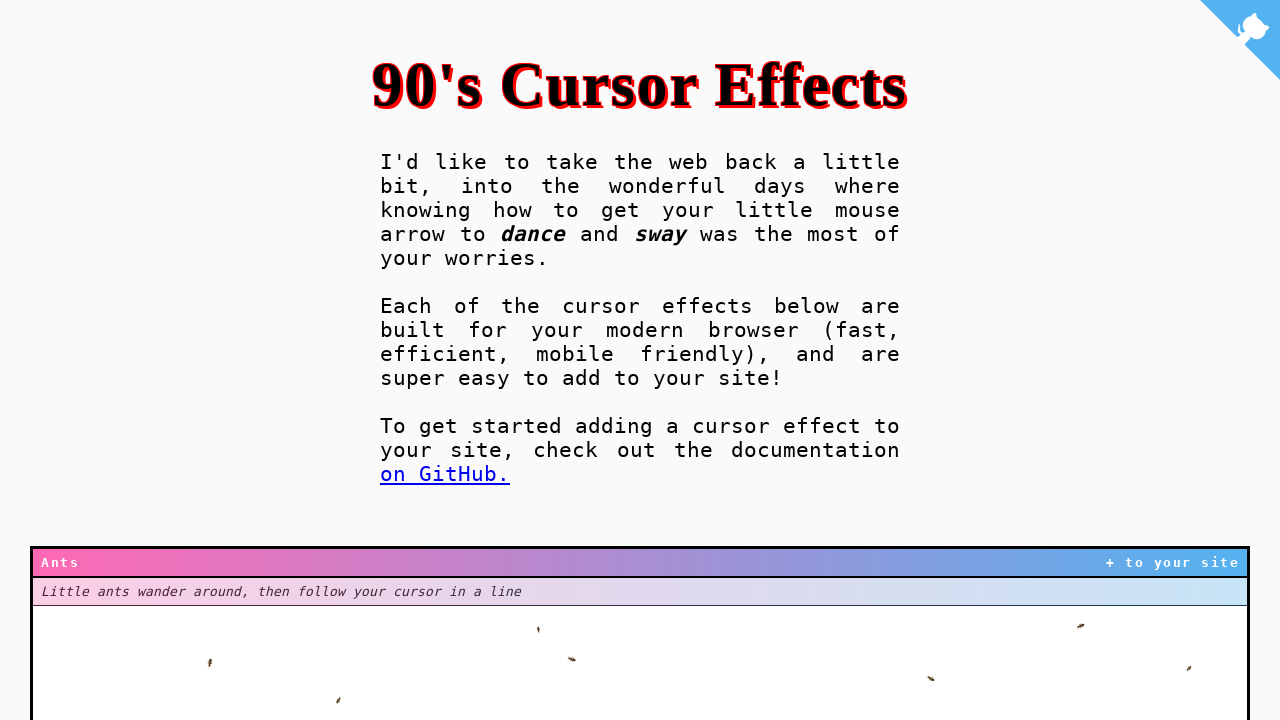

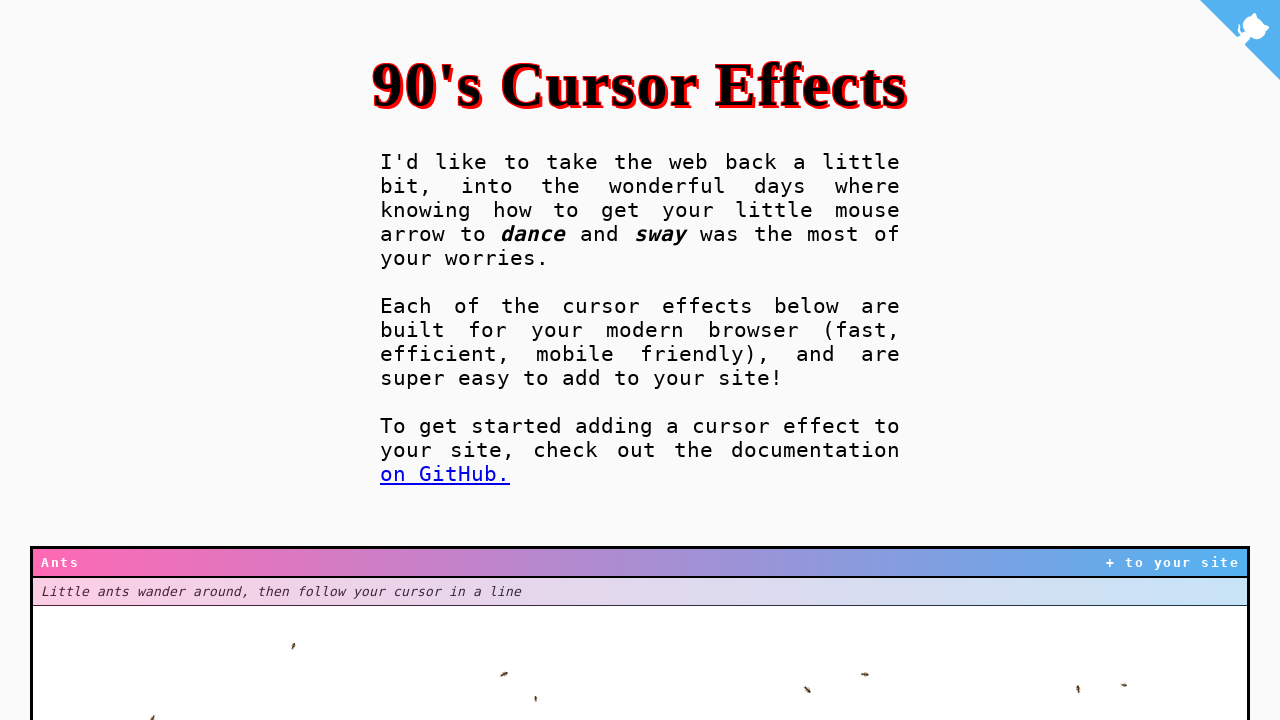